Tests handling a JavaScript confirm box by clicking a button that triggers a confirm dialog and dismissing it (clicking Cancel).

Starting URL: https://www.lambdatest.com/selenium-playground/javascript-alert-box-demo

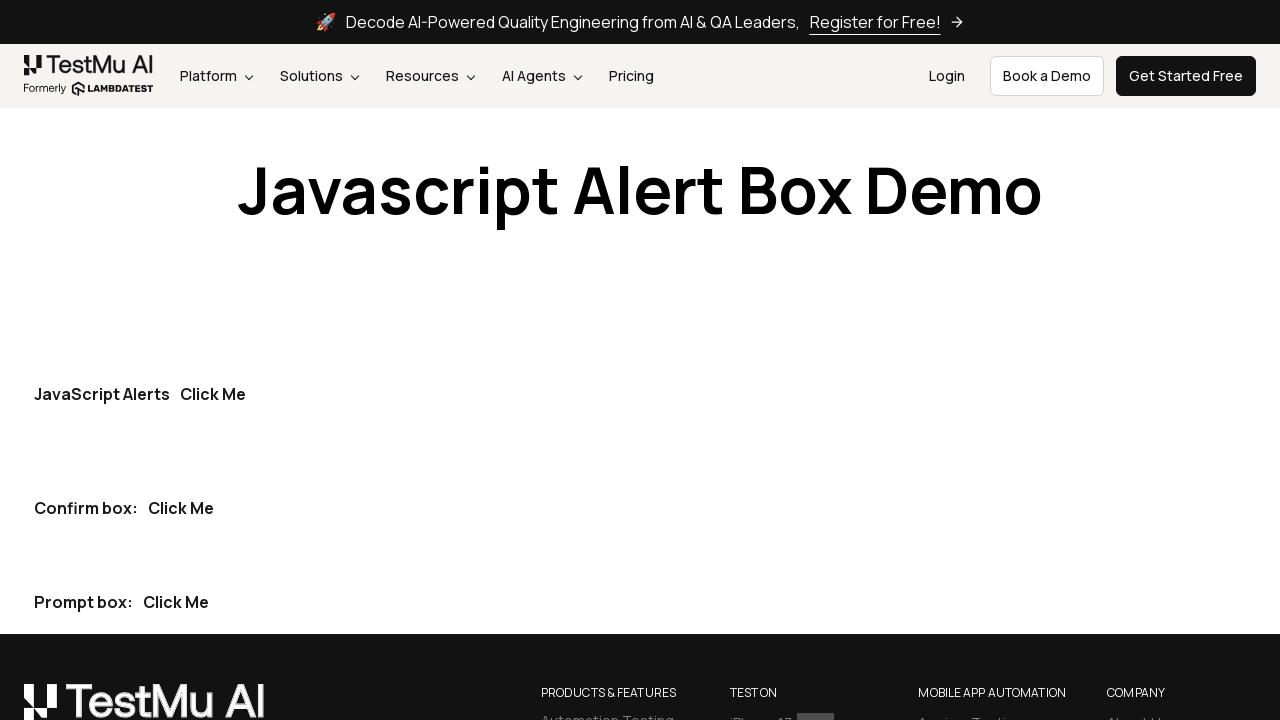

Set up dialog handler to dismiss confirm box
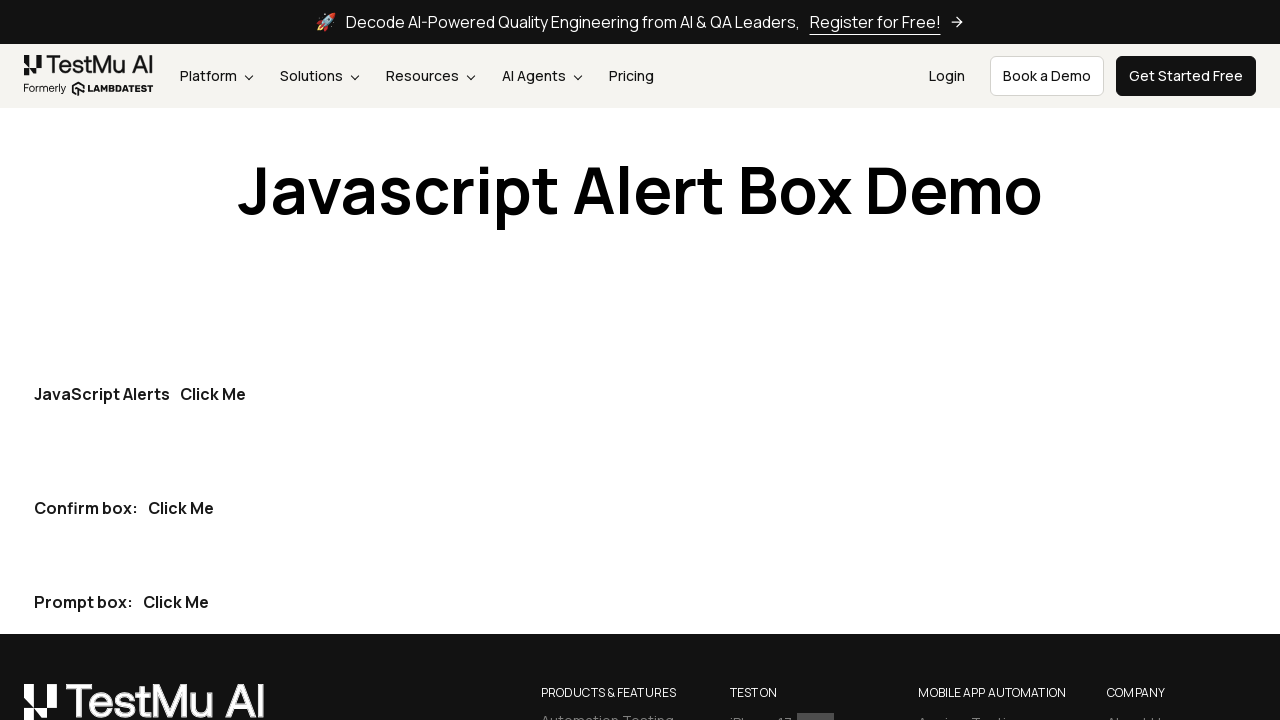

Clicked button to trigger confirm dialog at (181, 508) on (//button[contains(@class,'btn btn-dark')])[2]
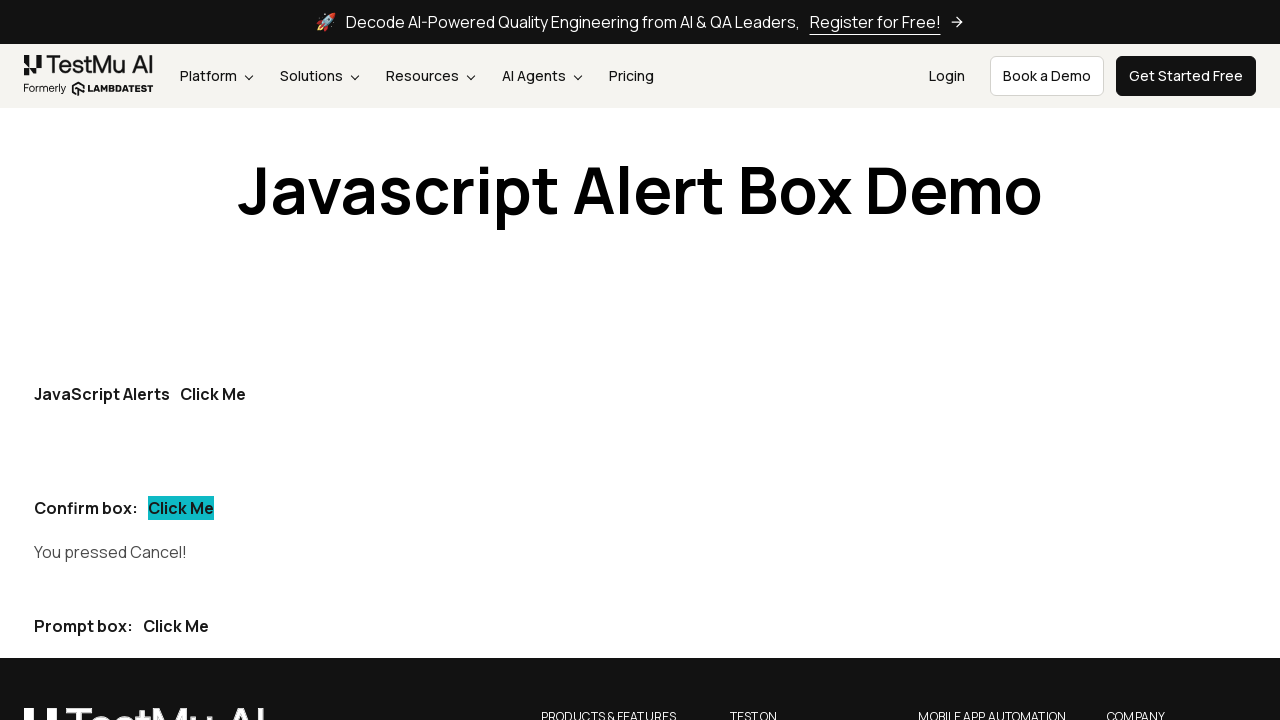

Confirm dialog dismissed and timeout completed
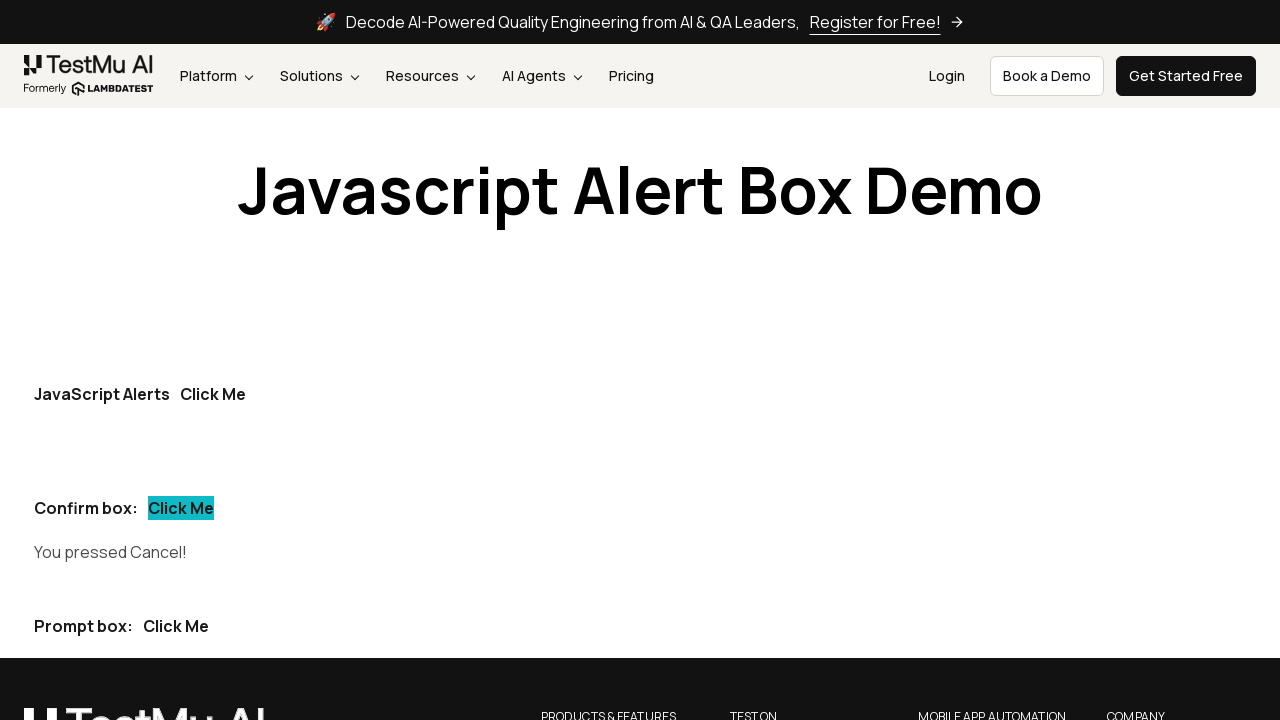

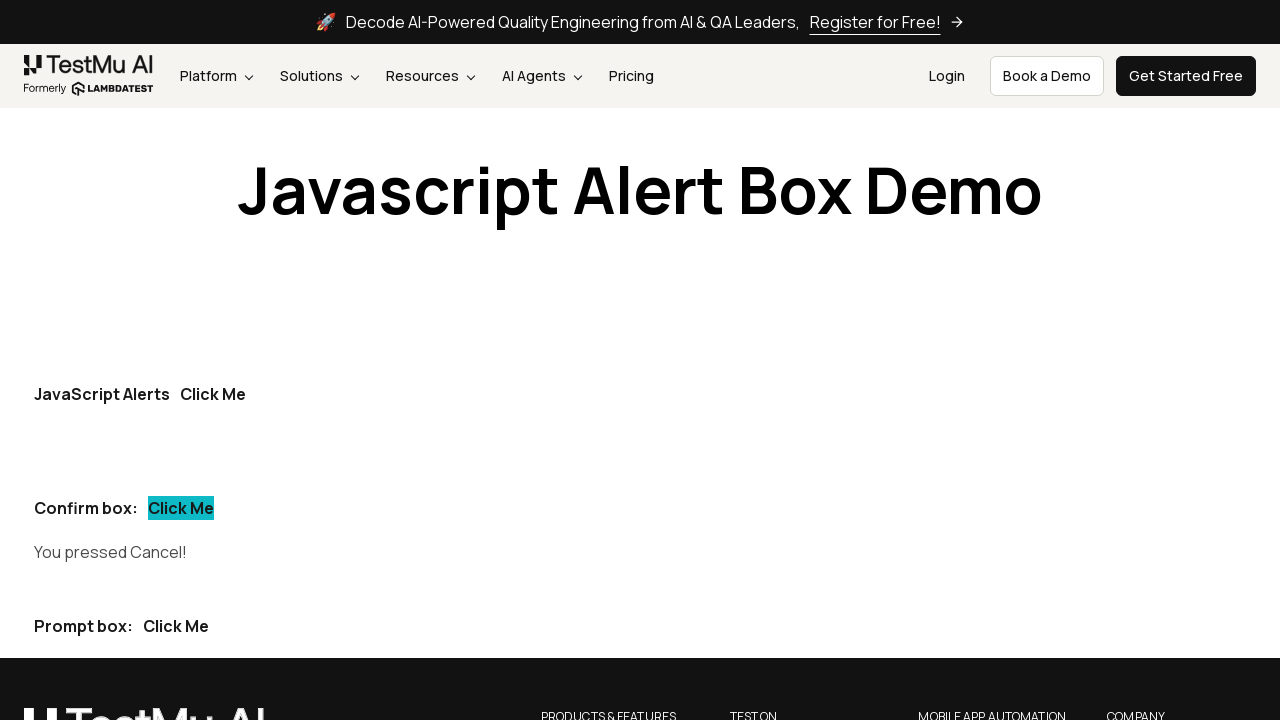